Tests geolocation functionality by clicking the "get coordinates" button and waiting for the coordinates to be displayed on the page.

Starting URL: https://bonigarcia.dev/selenium-webdriver-java/geolocation.html

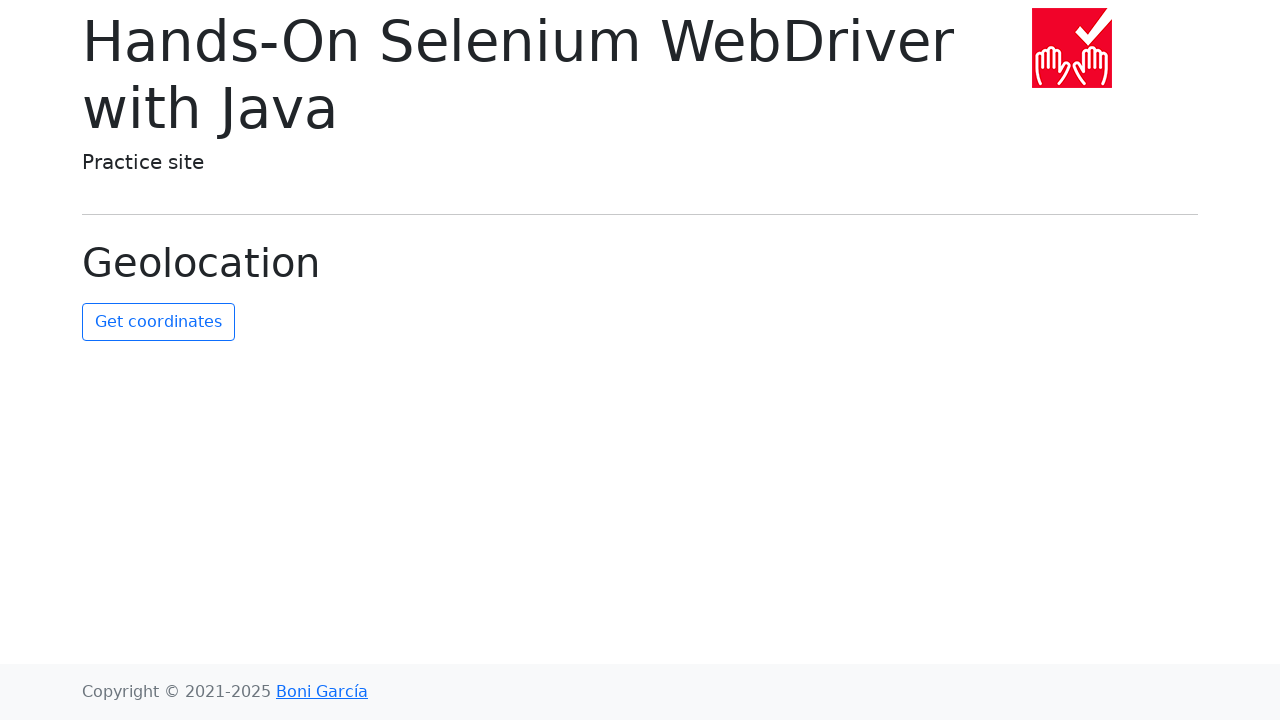

Granted geolocation permission to the context
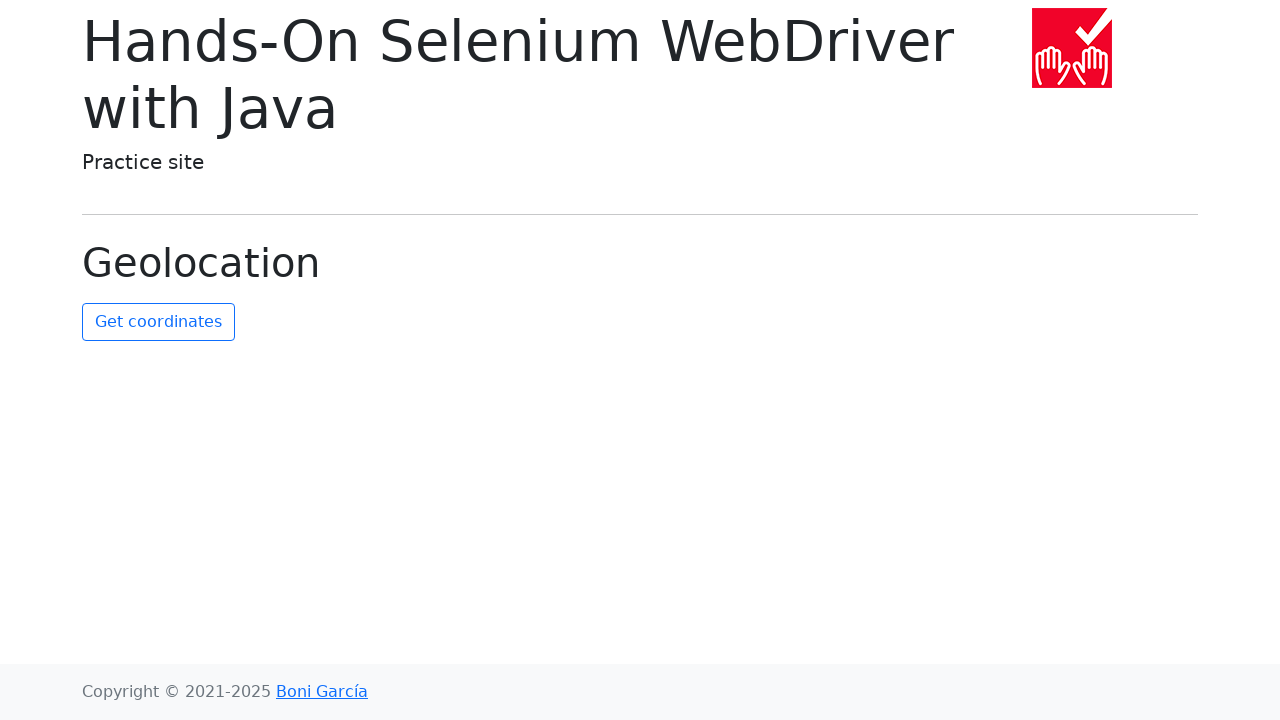

Set mock geolocation to New York City (40.7128, -74.0060)
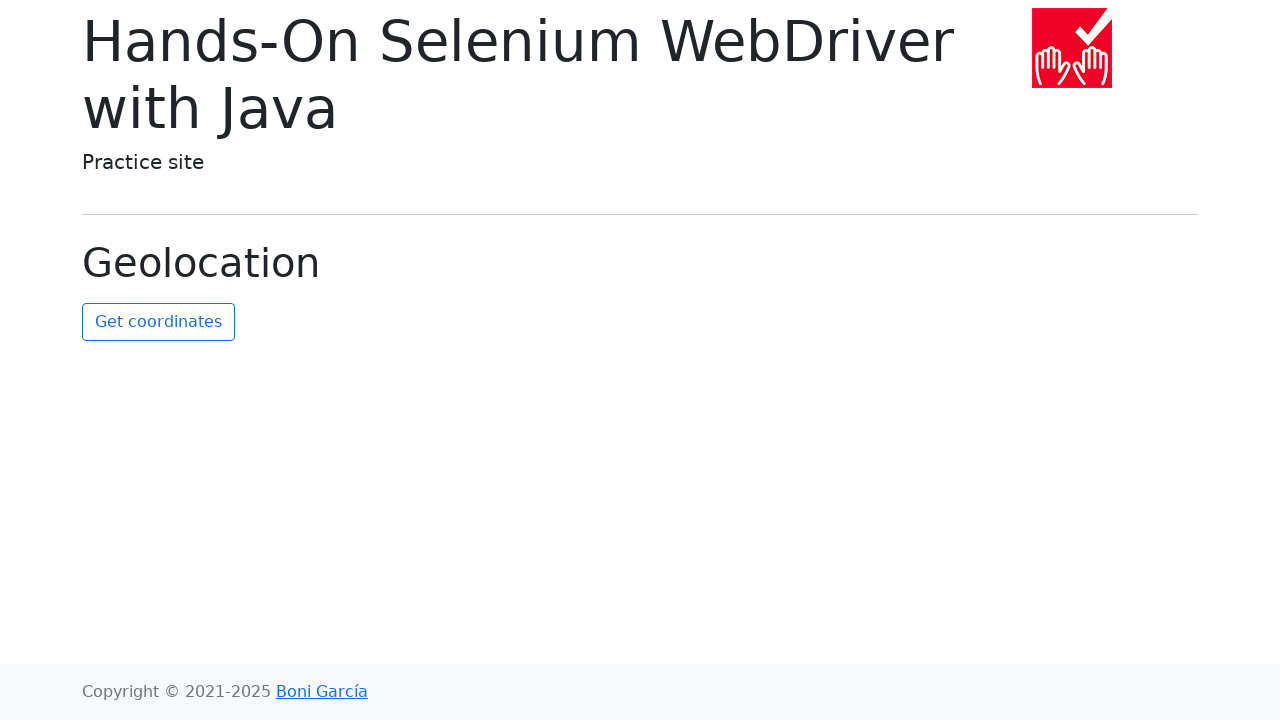

Clicked the 'get coordinates' button at (158, 322) on #get-coordinates
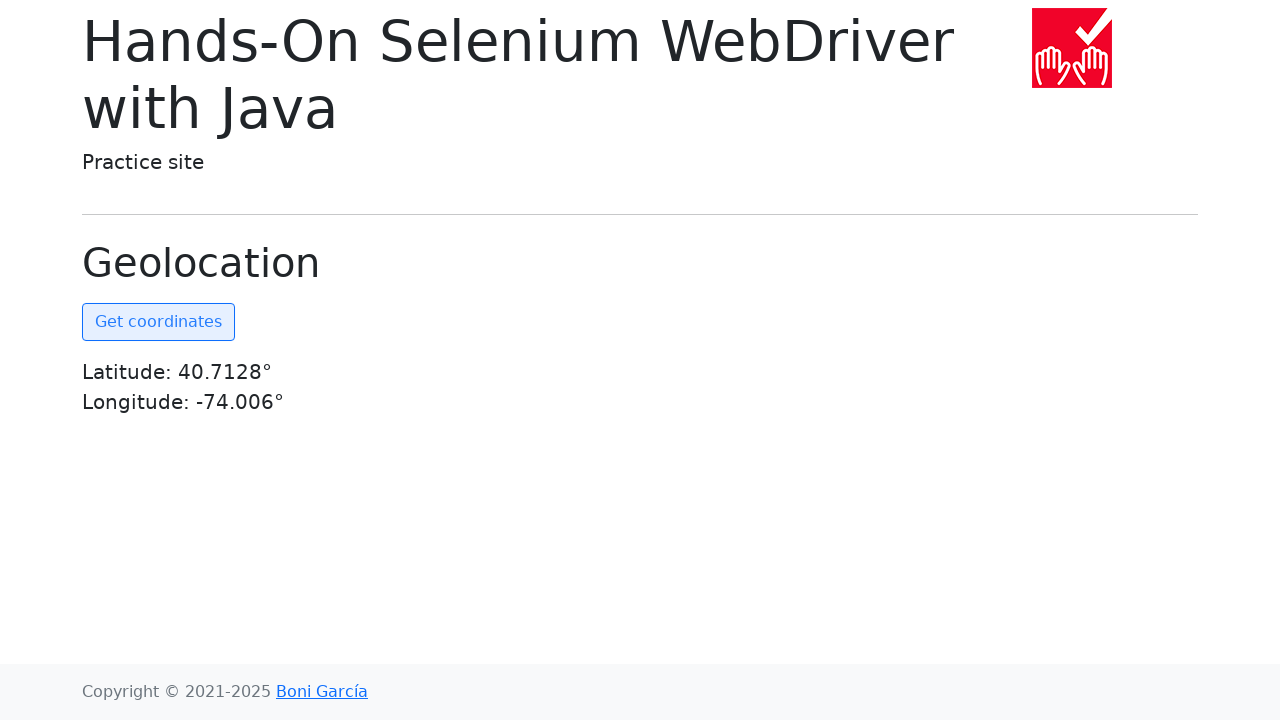

Coordinates displayed on the page
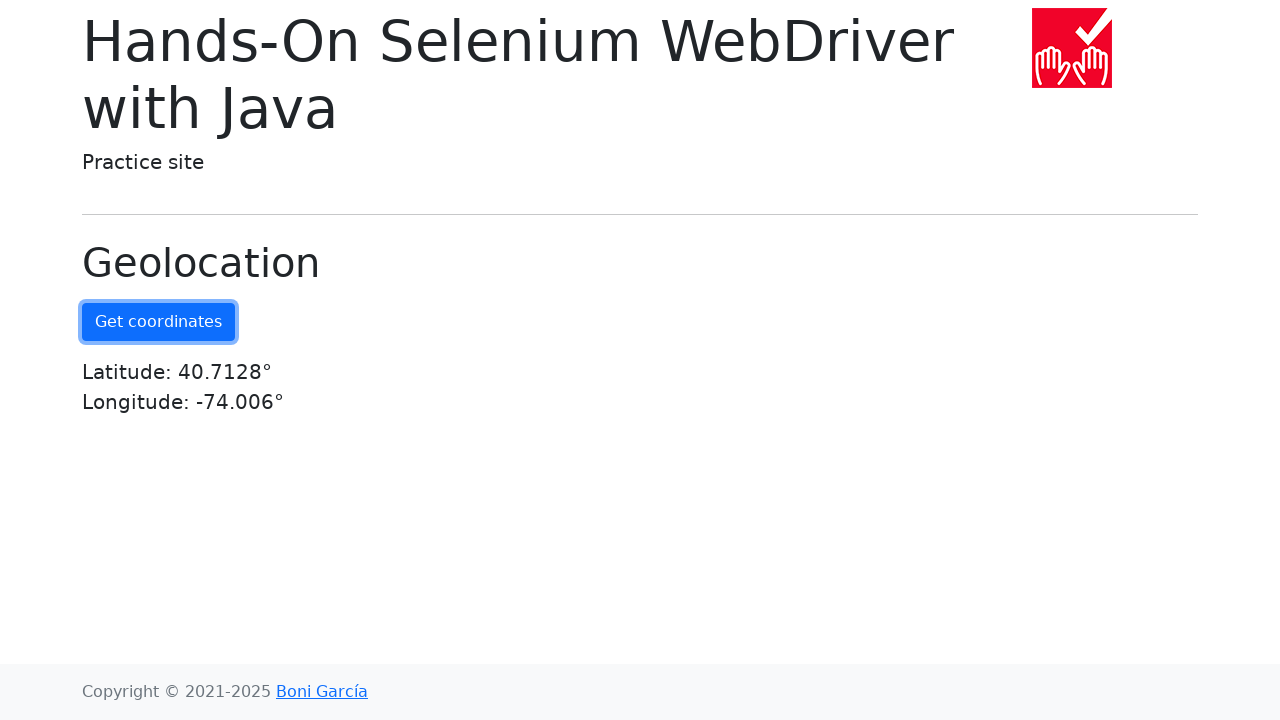

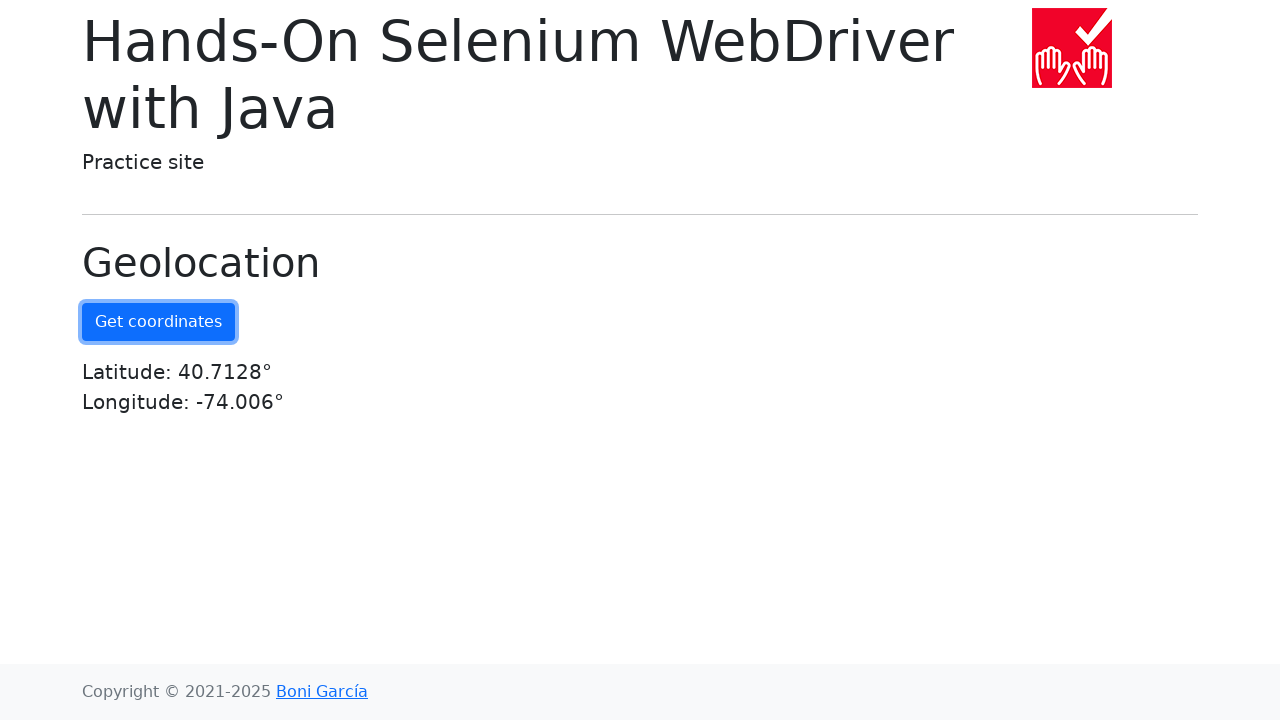